Tests the Add/Remove Elements functionality by clicking the Add Element button, verifying the Delete button appears, clicking Delete, and verifying the page heading is still visible.

Starting URL: https://the-internet.herokuapp.com/add_remove_elements/

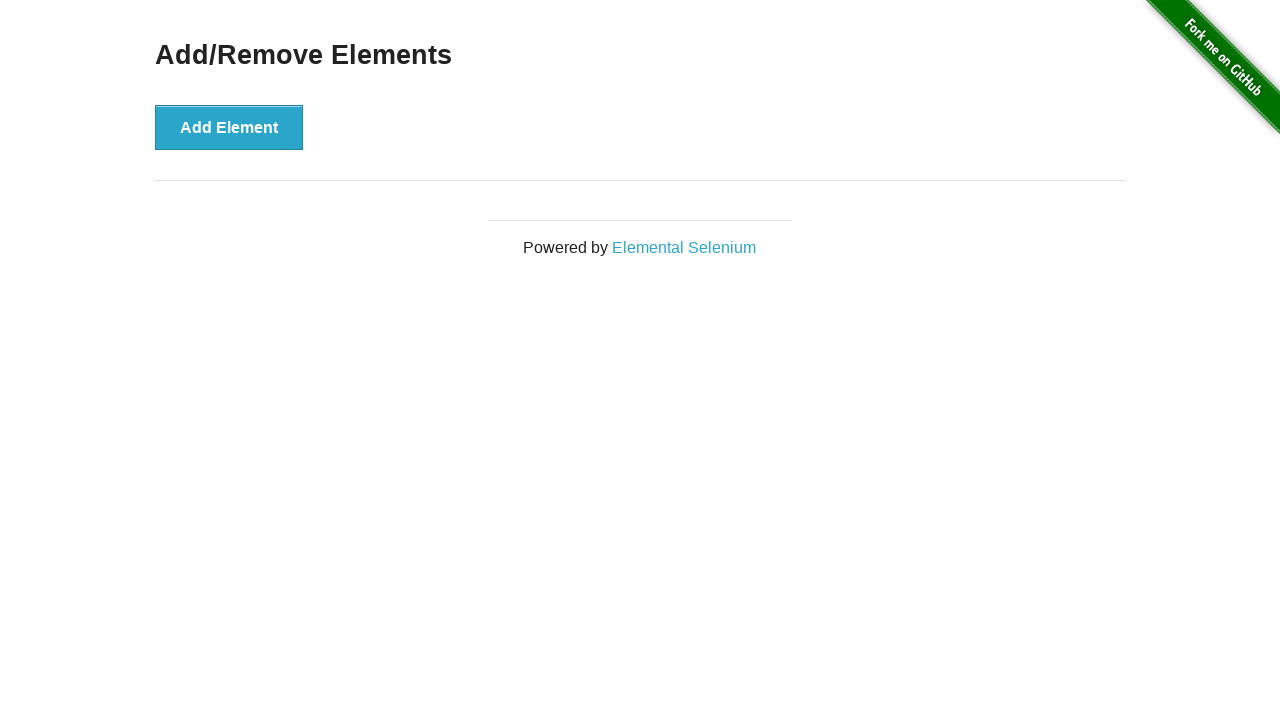

Clicked the Add Element button at (229, 127) on button[onclick='addElement()']
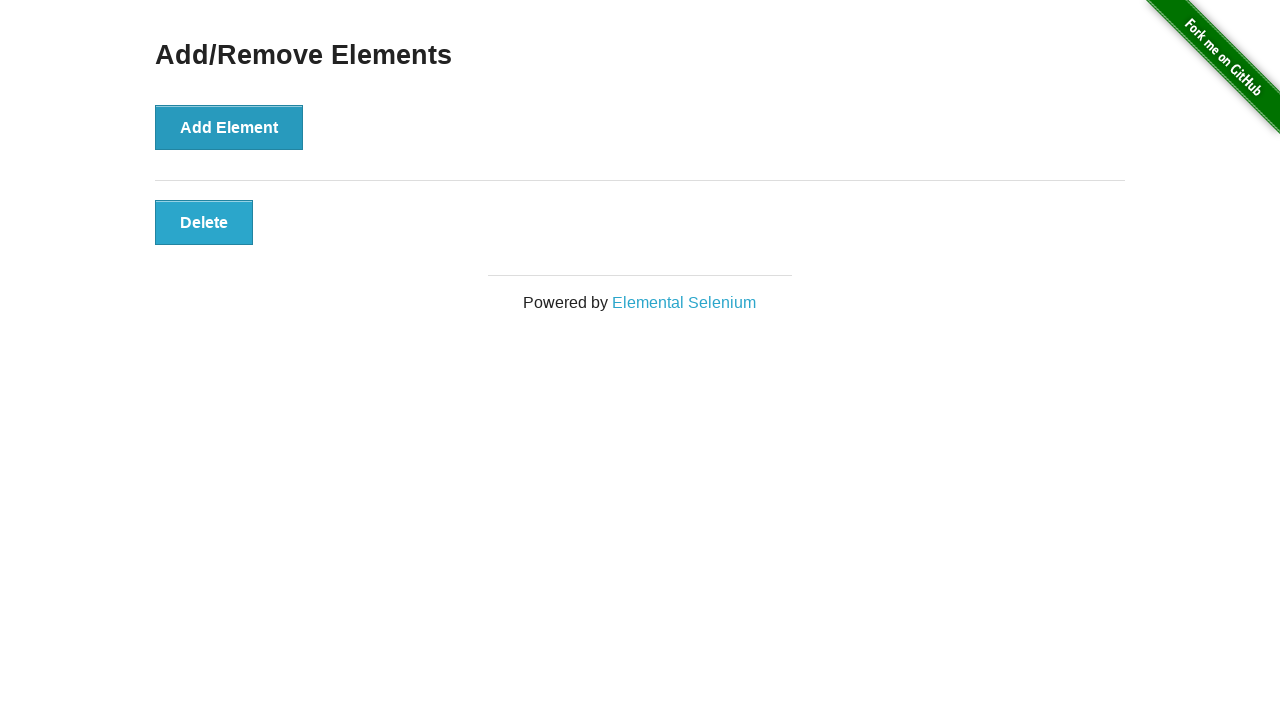

Delete button appeared after clicking Add Element
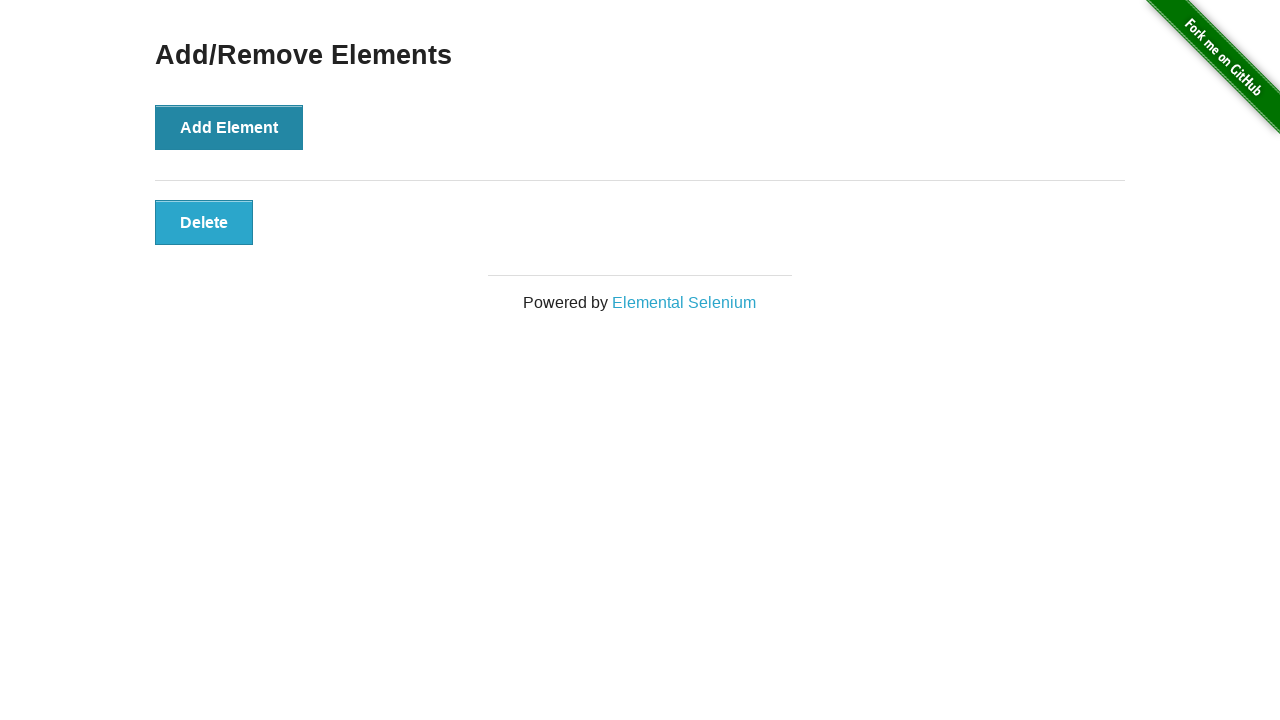

Clicked the Delete button at (204, 222) on button.added-manually
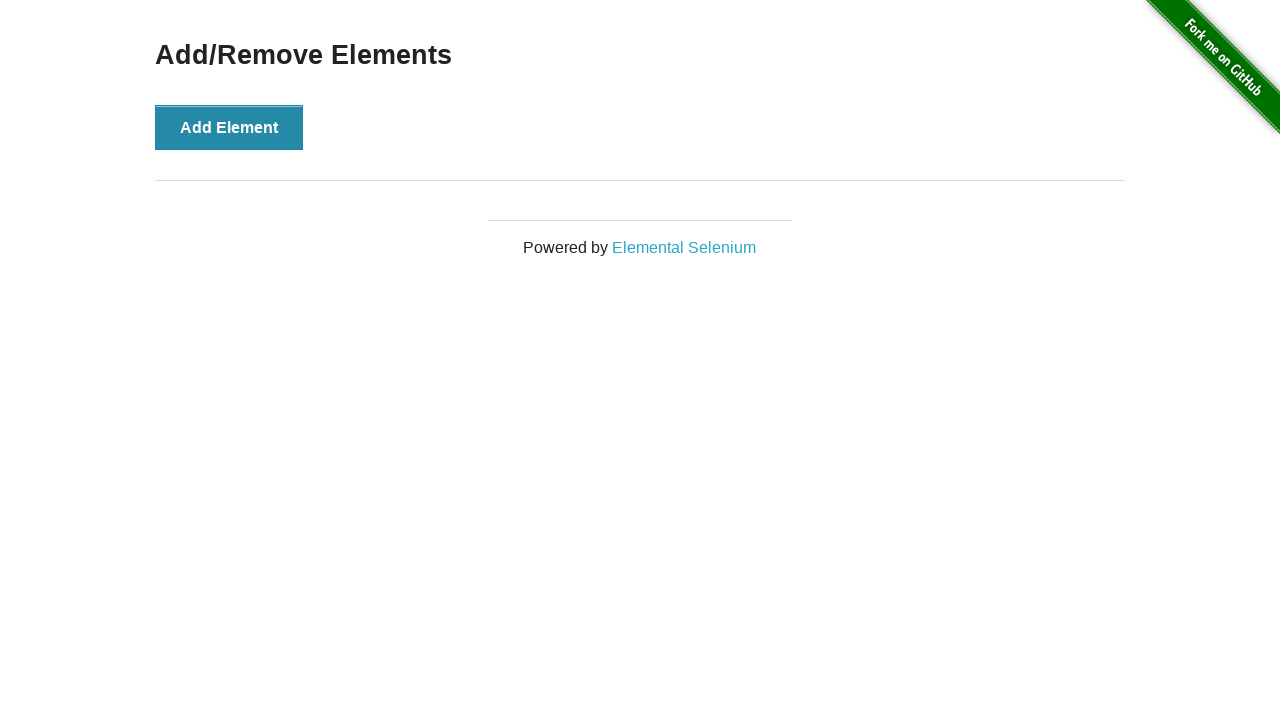

Verified the Add/Remove Elements heading is still visible
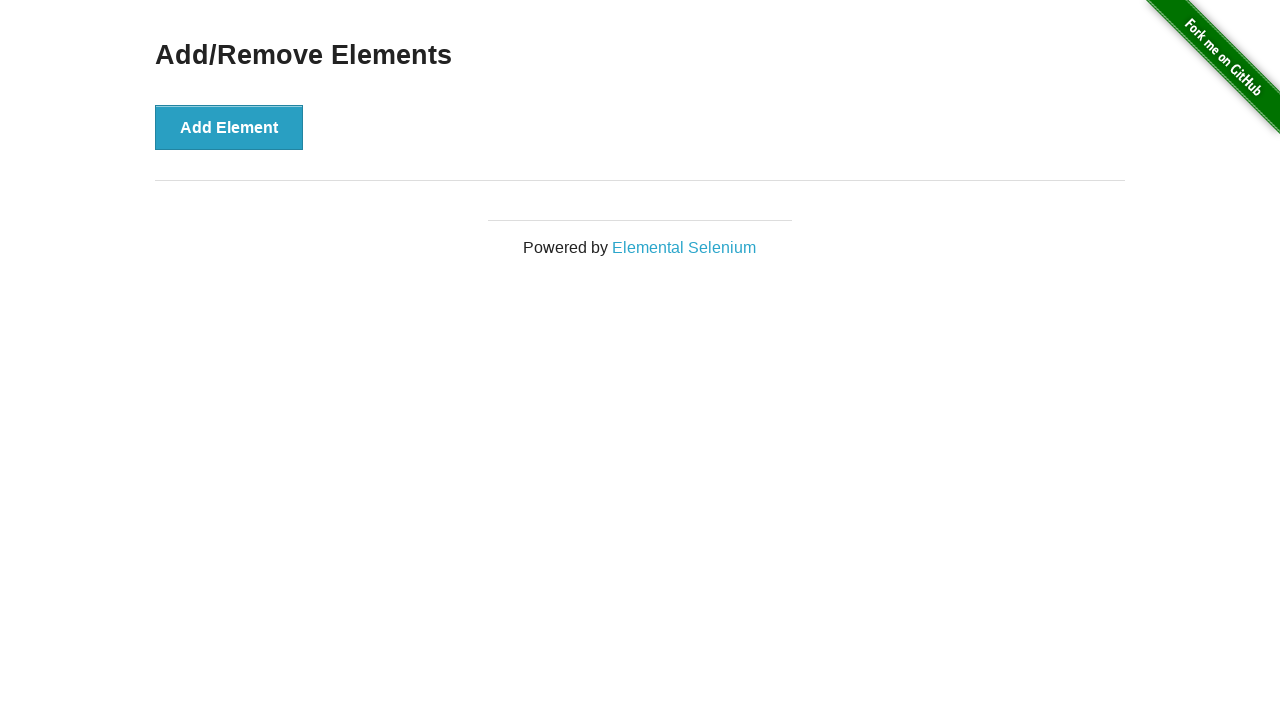

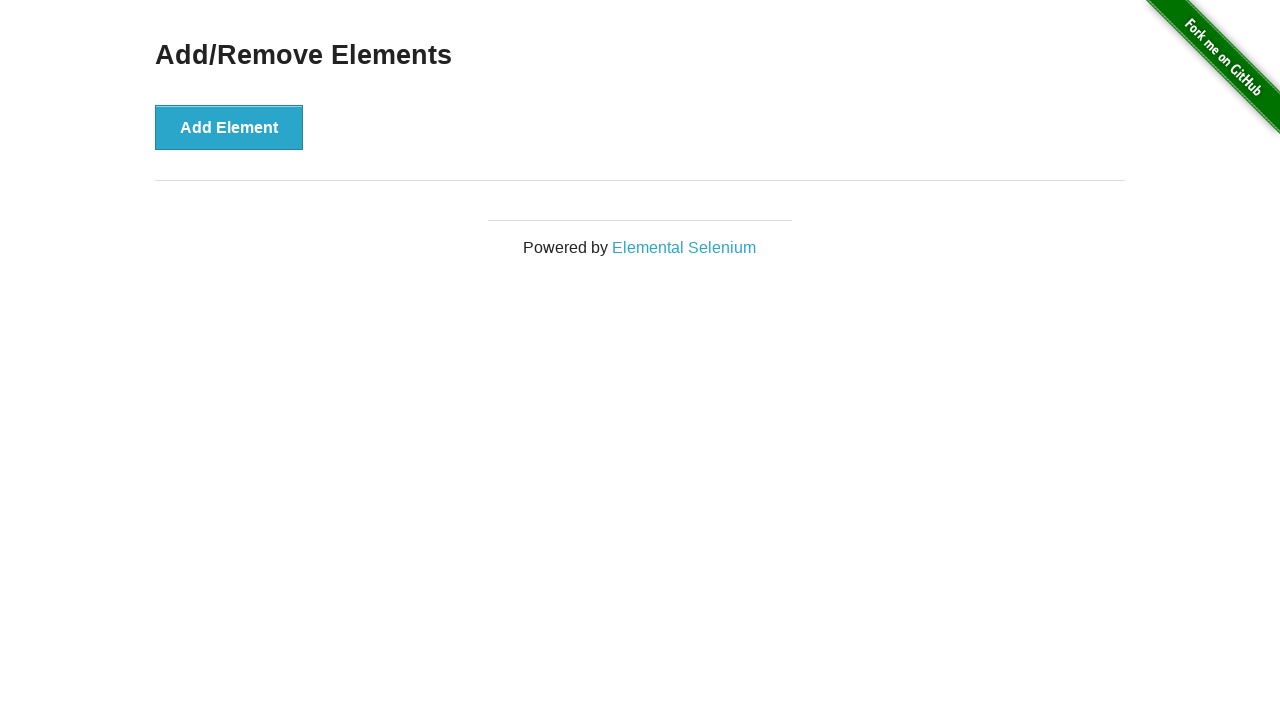